Verifies the ROOMS button is displayed, has correct text, and navigates to the rooms page when clicked

Starting URL: https://ancabota09.wixsite.com/intern

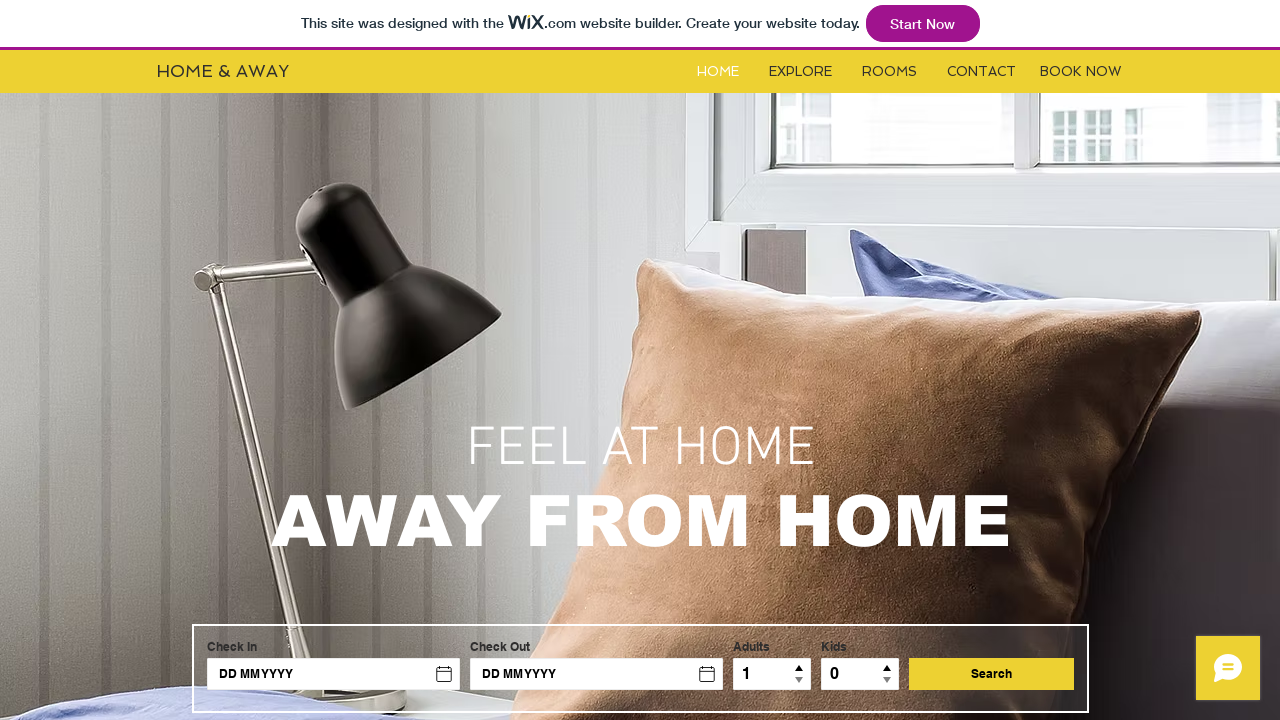

Located ROOMS button element
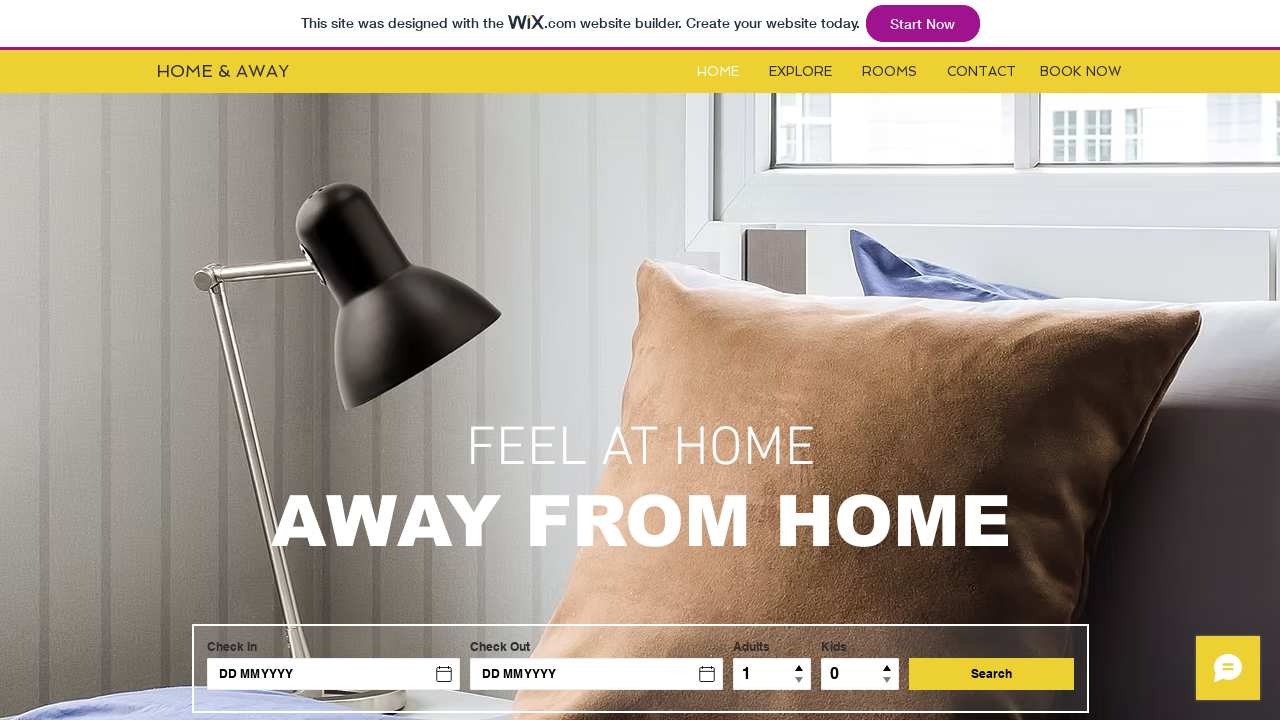

Verified ROOMS button is visible
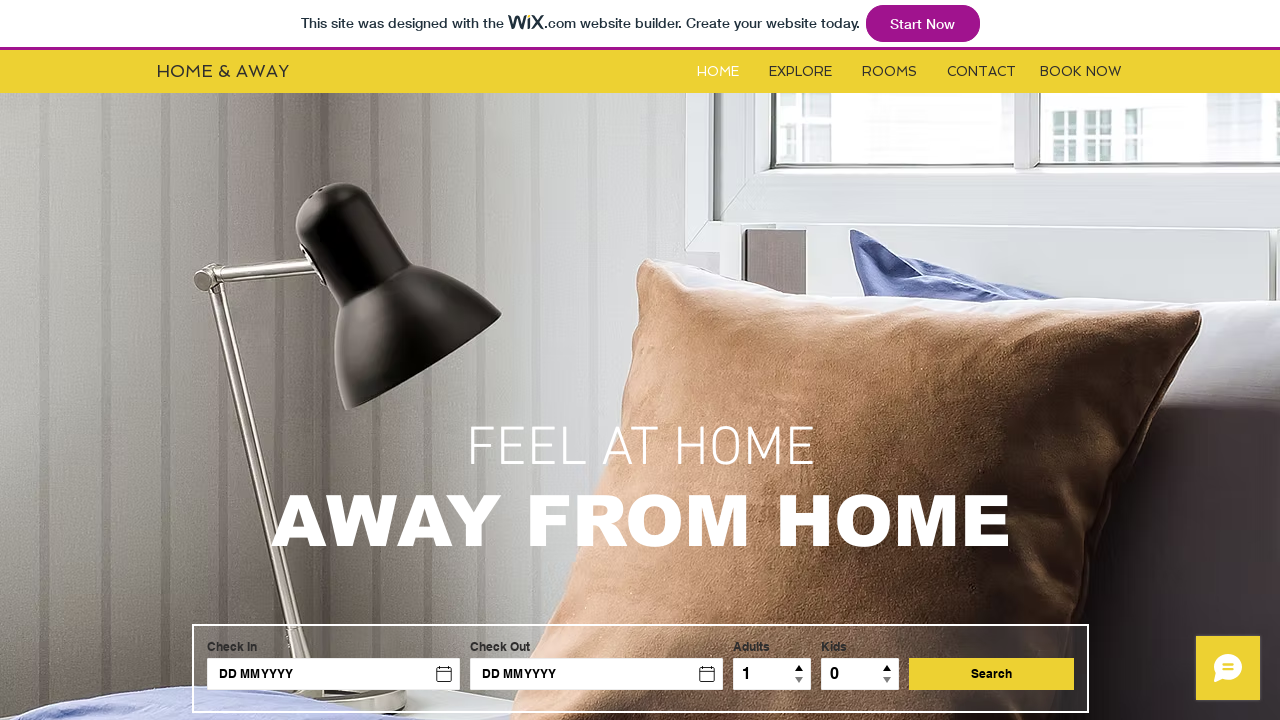

Verified ROOMS button has correct text content
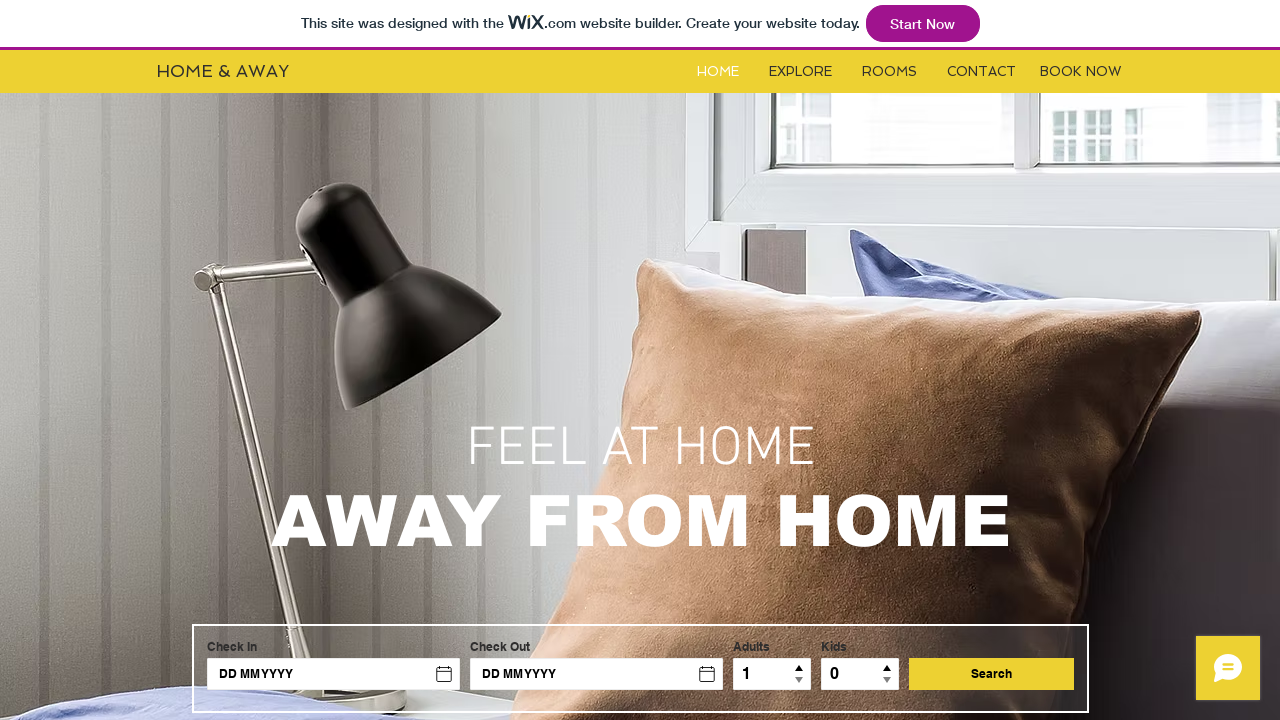

Clicked ROOMS button at (890, 72) on #i6kl732v2label
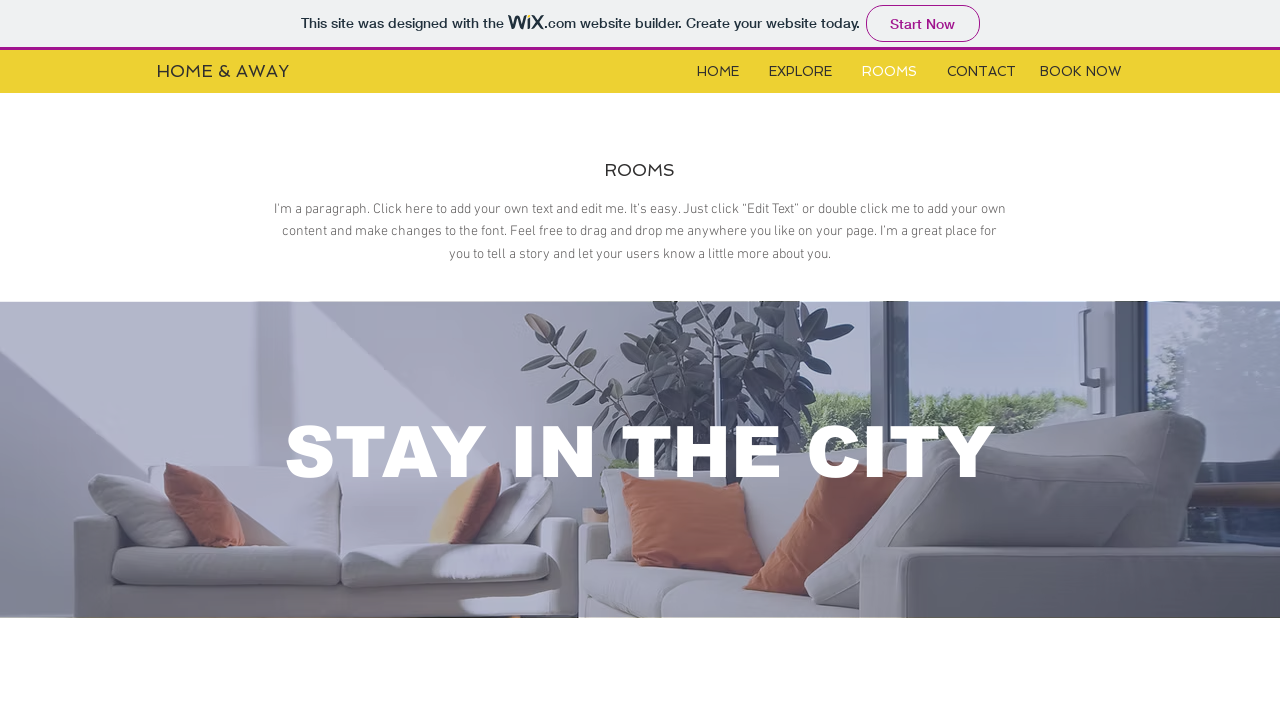

Verified navigation to rooms page - URL is correct
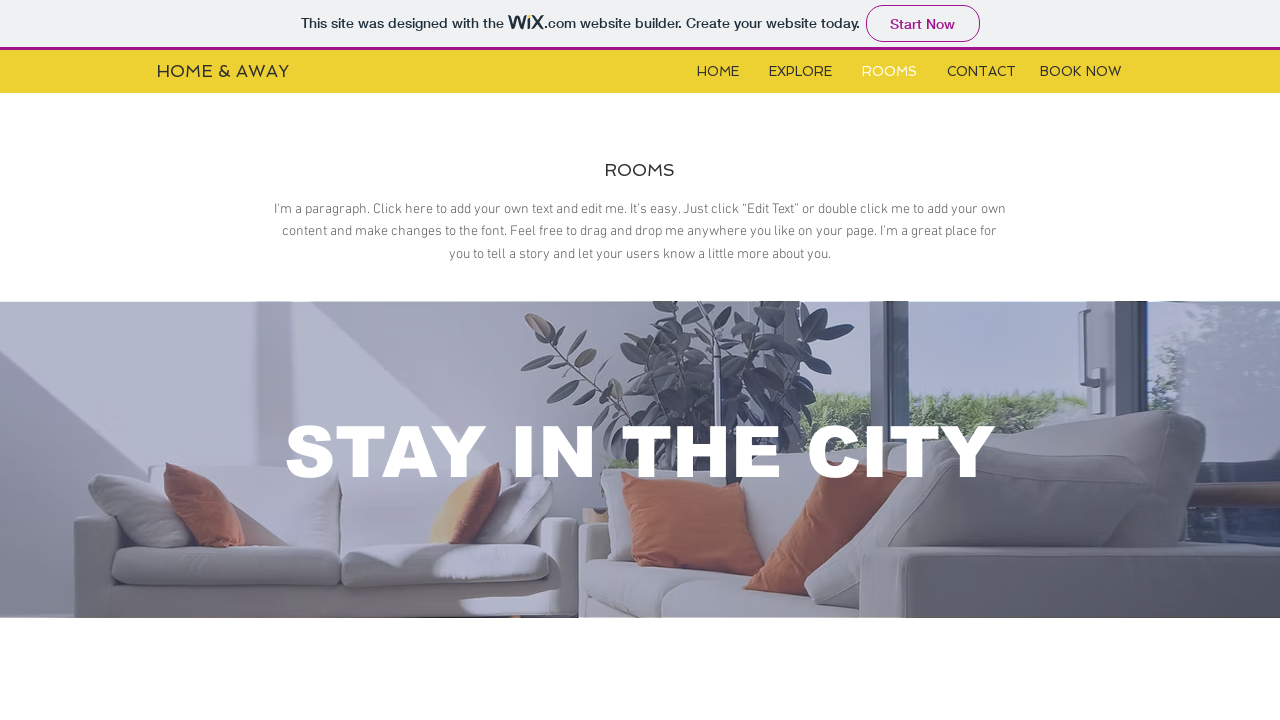

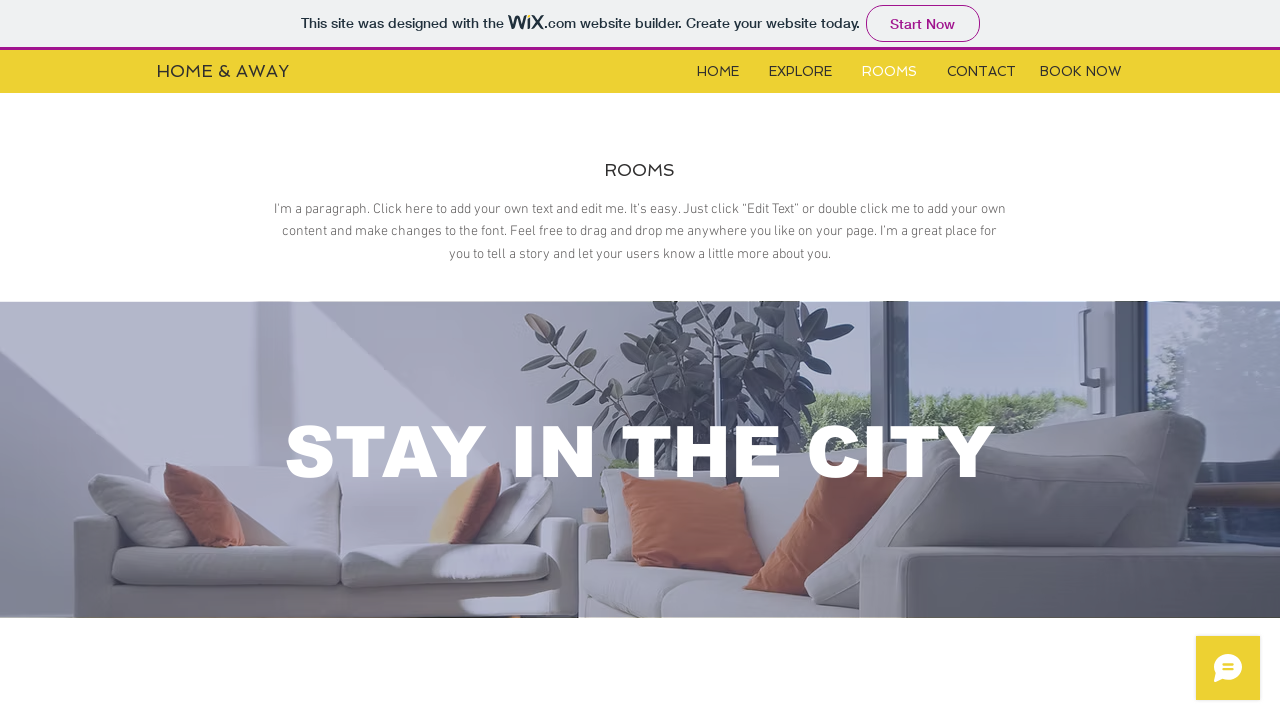